Tests browser navigation functionality by navigating to a page, then performing back, forward, and refresh operations

Starting URL: https://rahulshettyacademy.com/AutomationPractice/

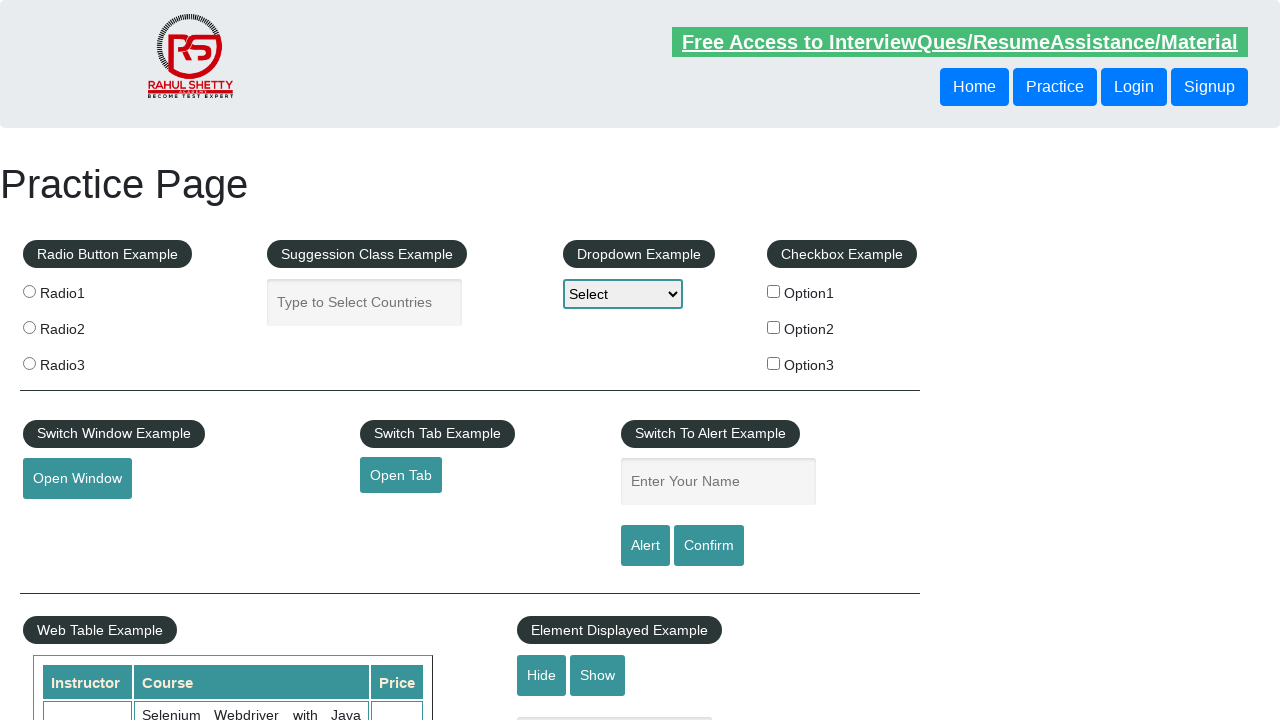

Retrieved page title
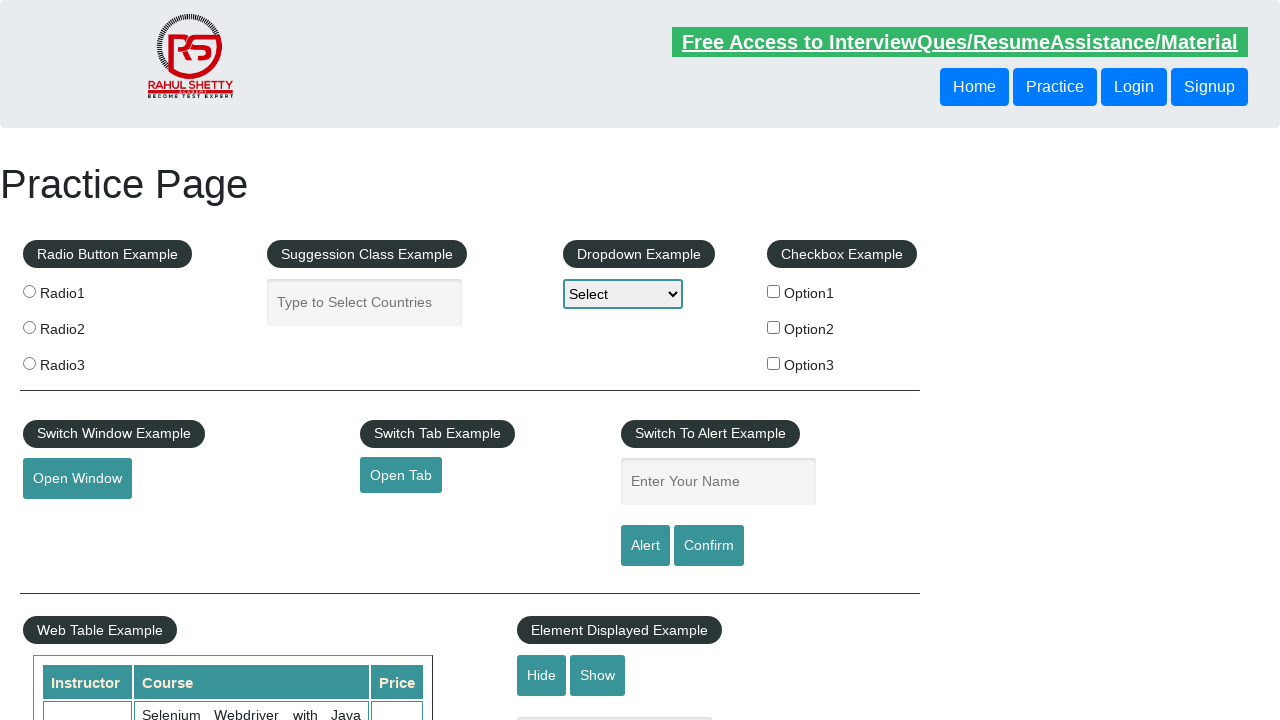

Retrieved current URL
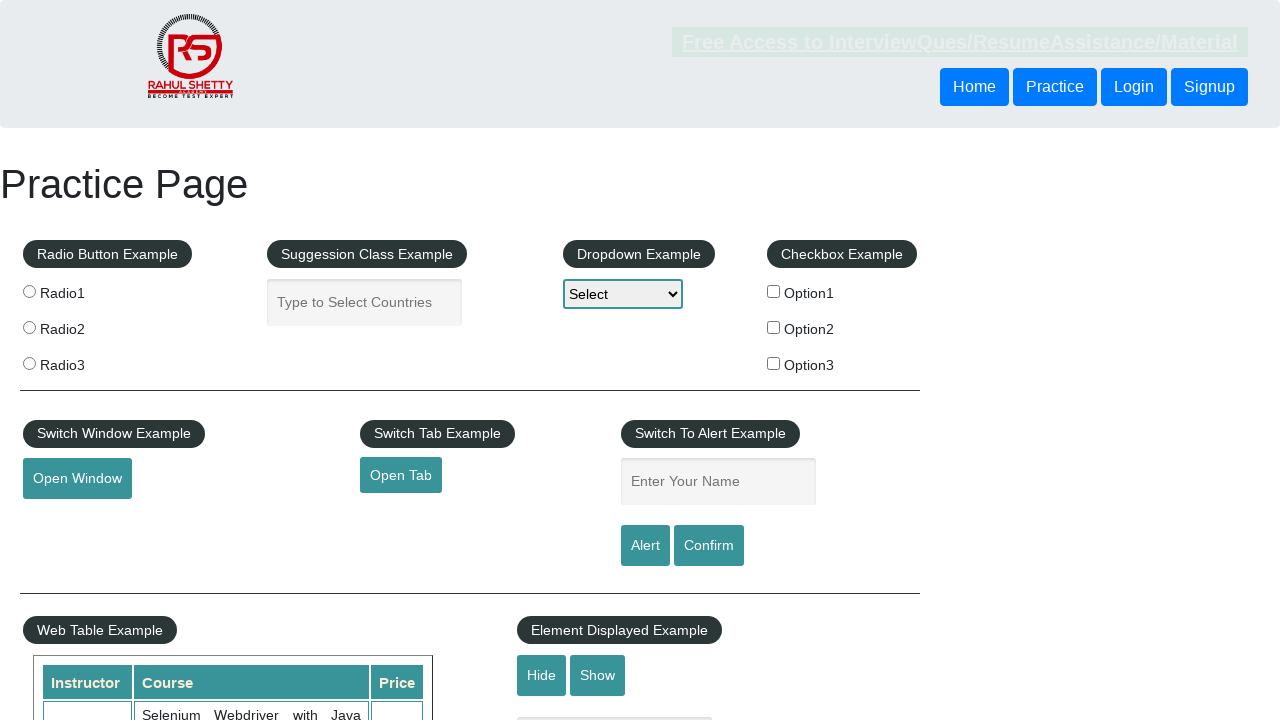

Navigated back using browser back button
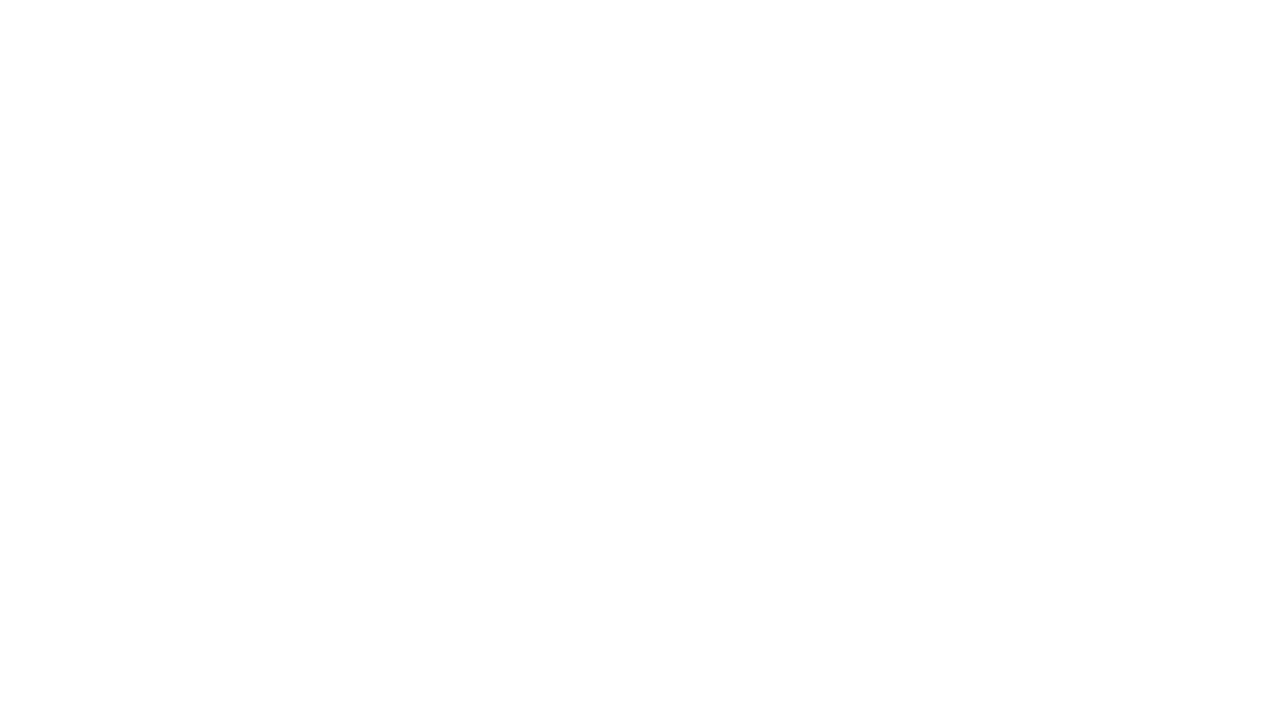

Waited for page to reach network idle state after back navigation
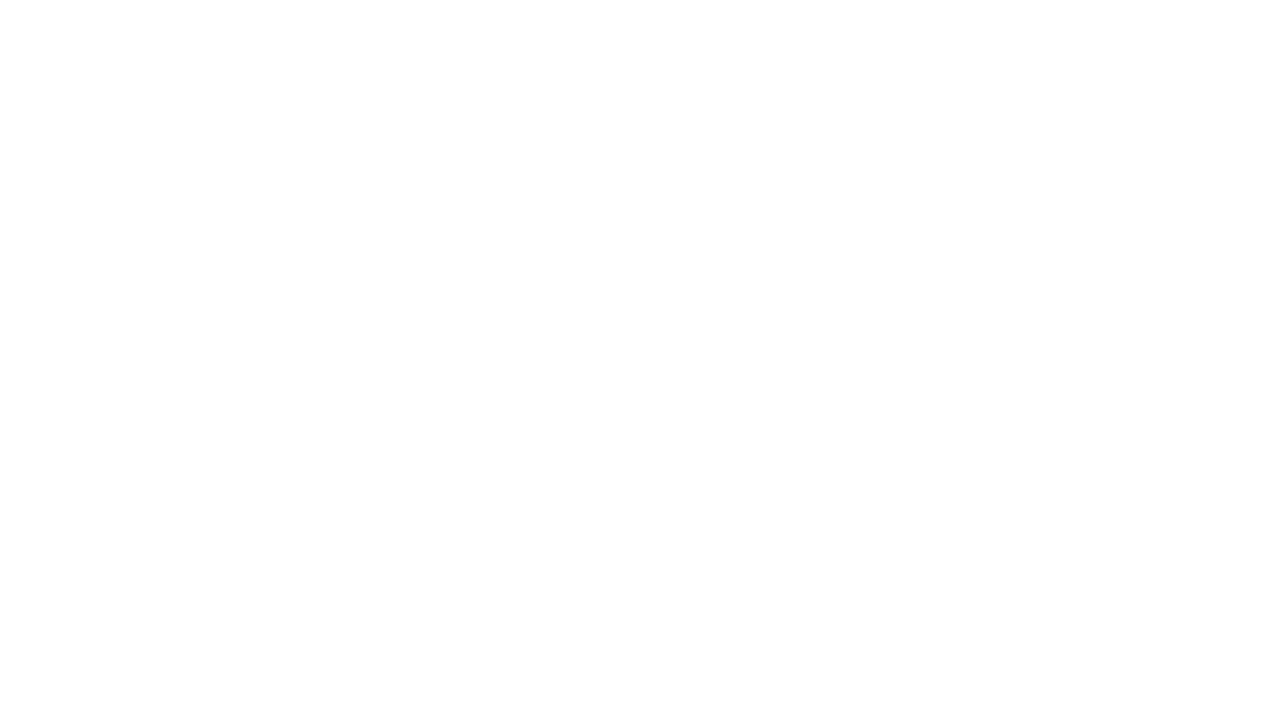

Navigated forward using browser forward button
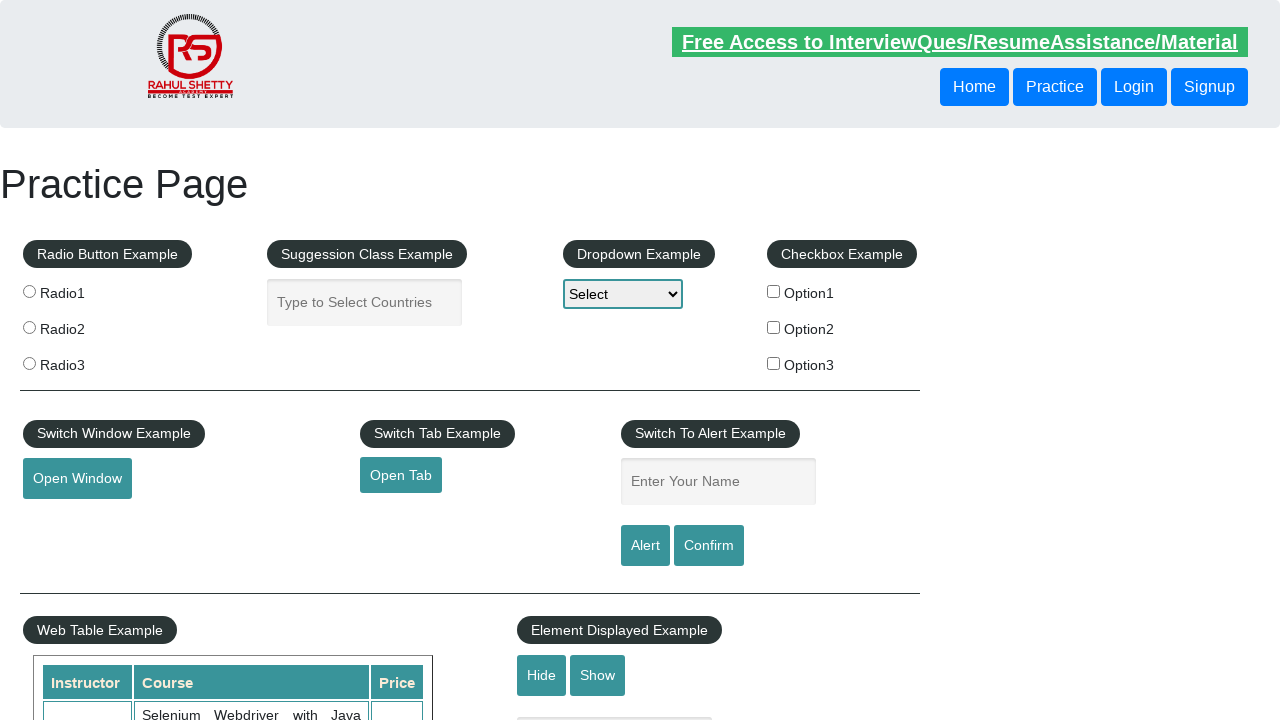

Waited for page to reach network idle state after forward navigation
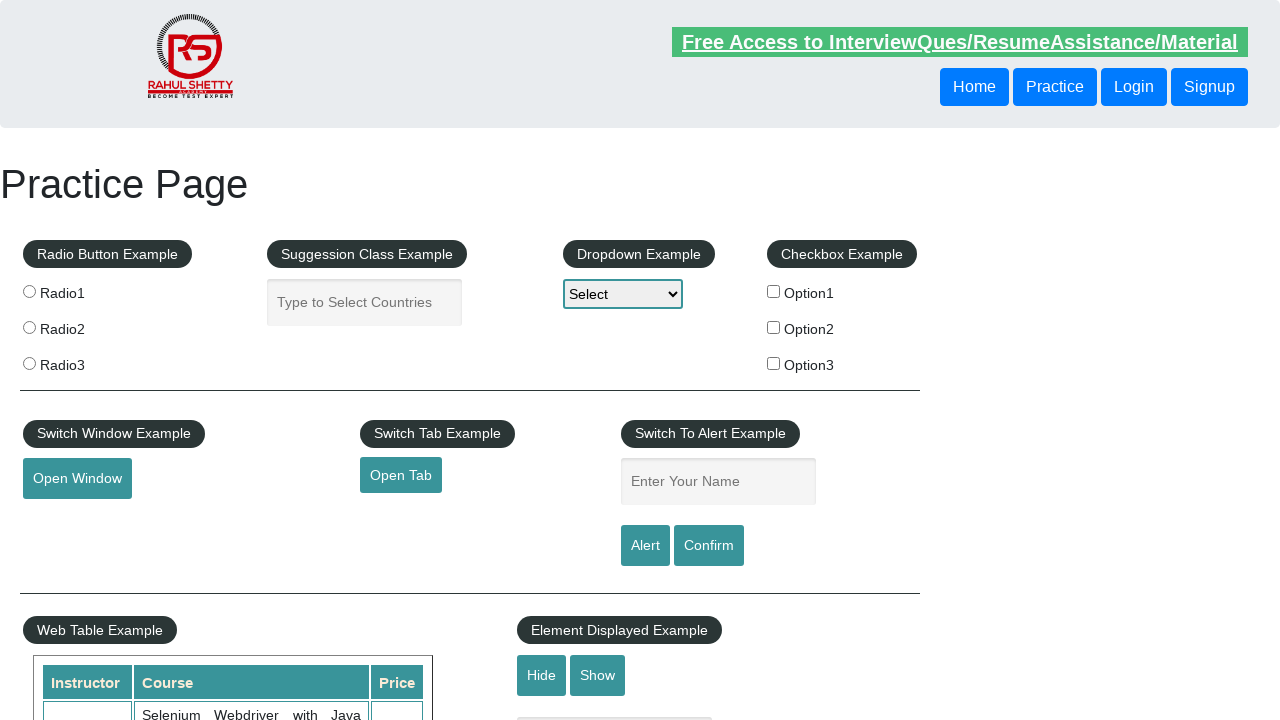

Refreshed the page
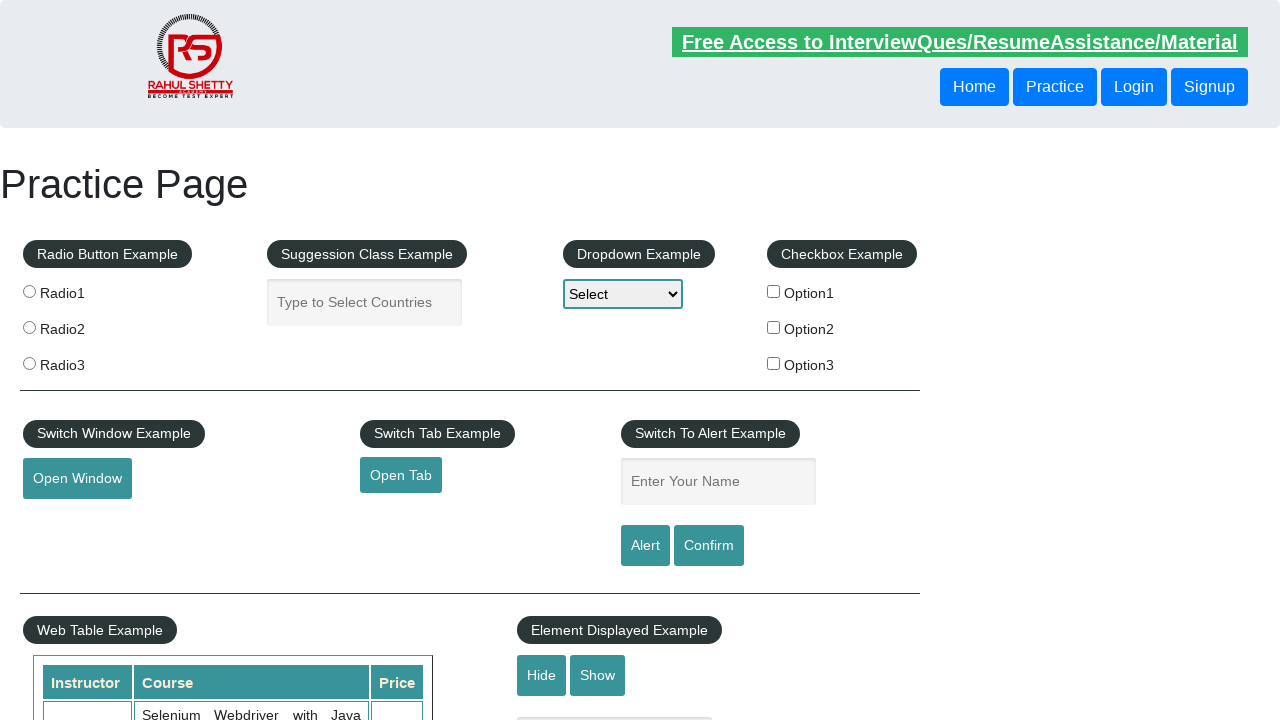

Waited for page to reach network idle state after refresh
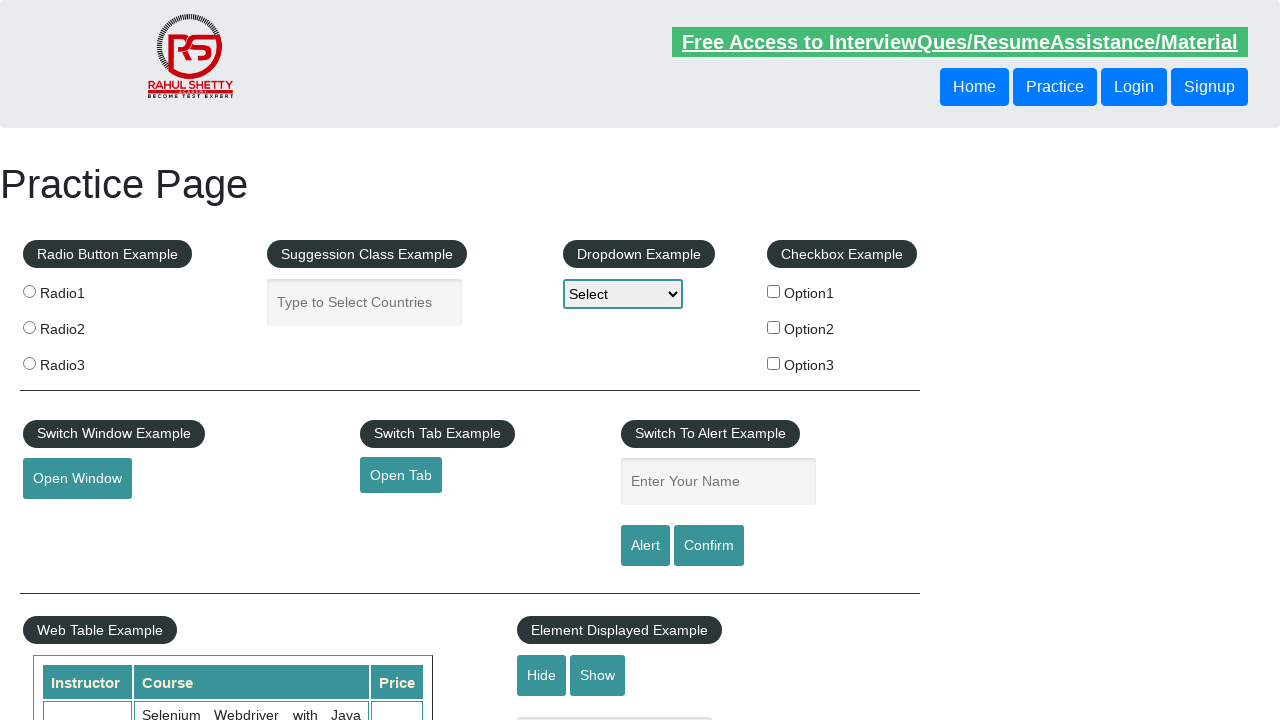

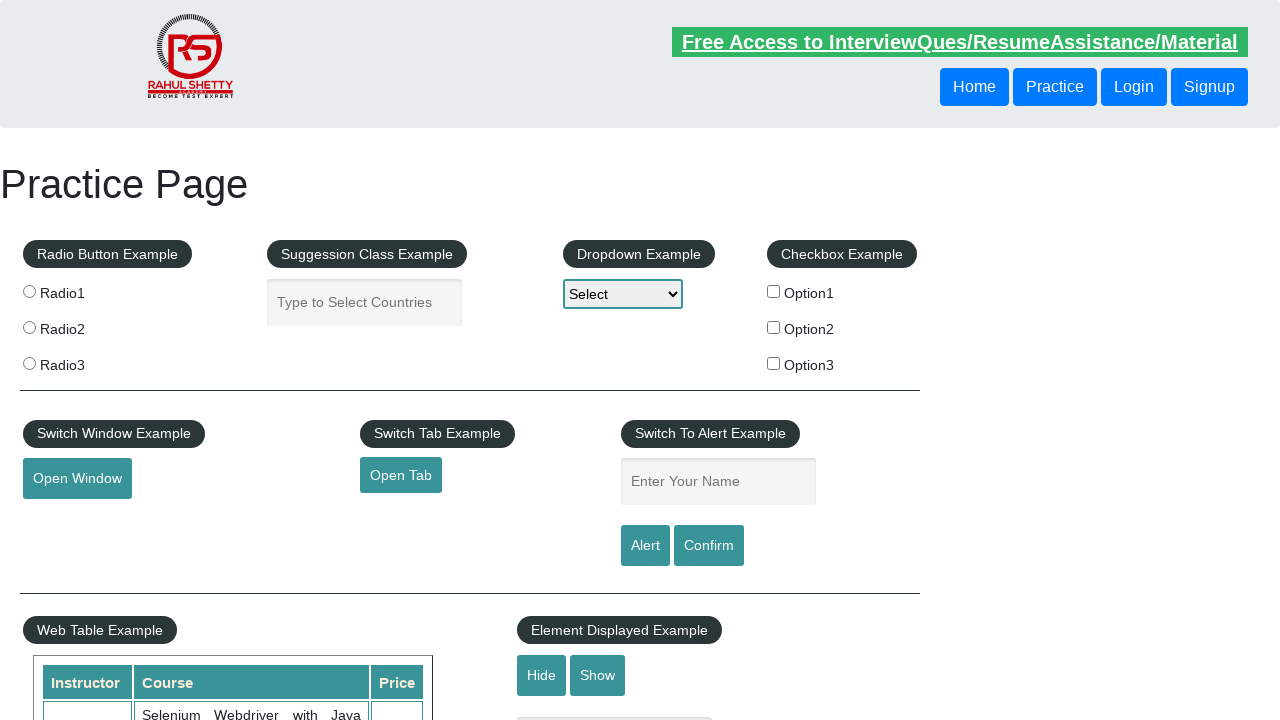